Tests JavaScript confirm dialog by clicking a button that triggers a confirm alert, accepting the alert, and verifying the result message.

Starting URL: http://the-internet.herokuapp.com/javascript_alerts

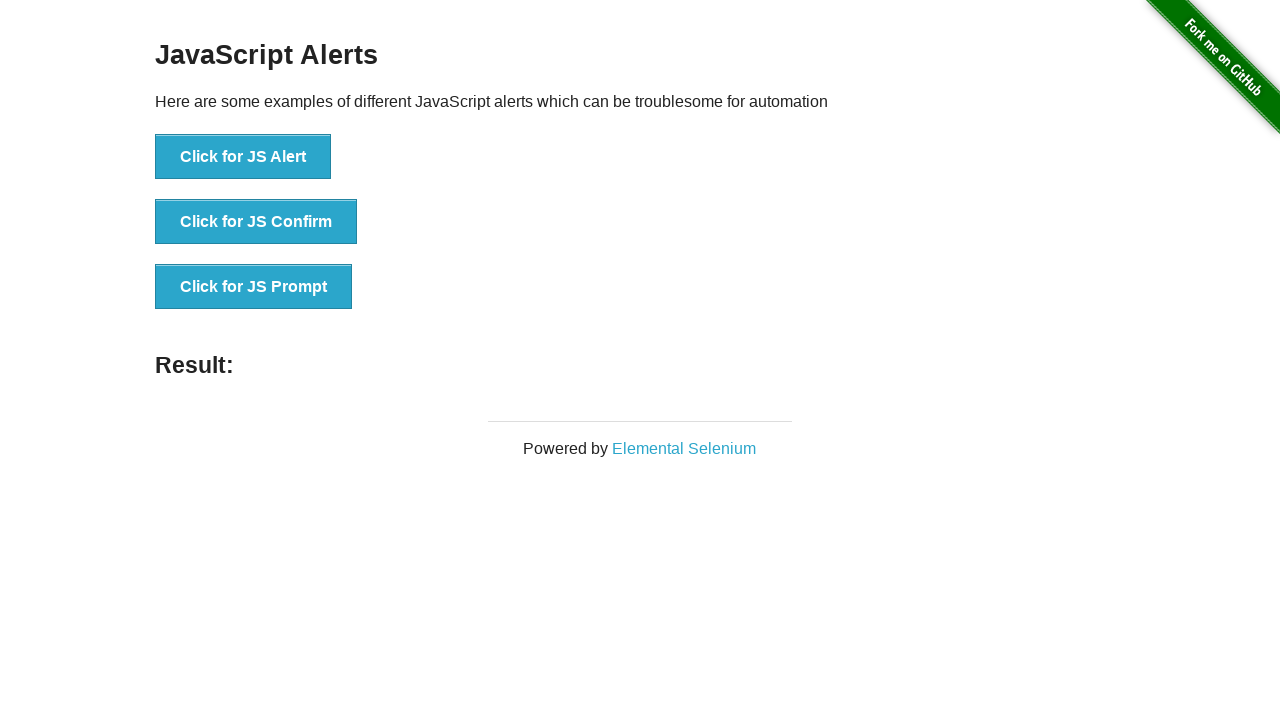

Set up dialog handler to accept confirm dialogs
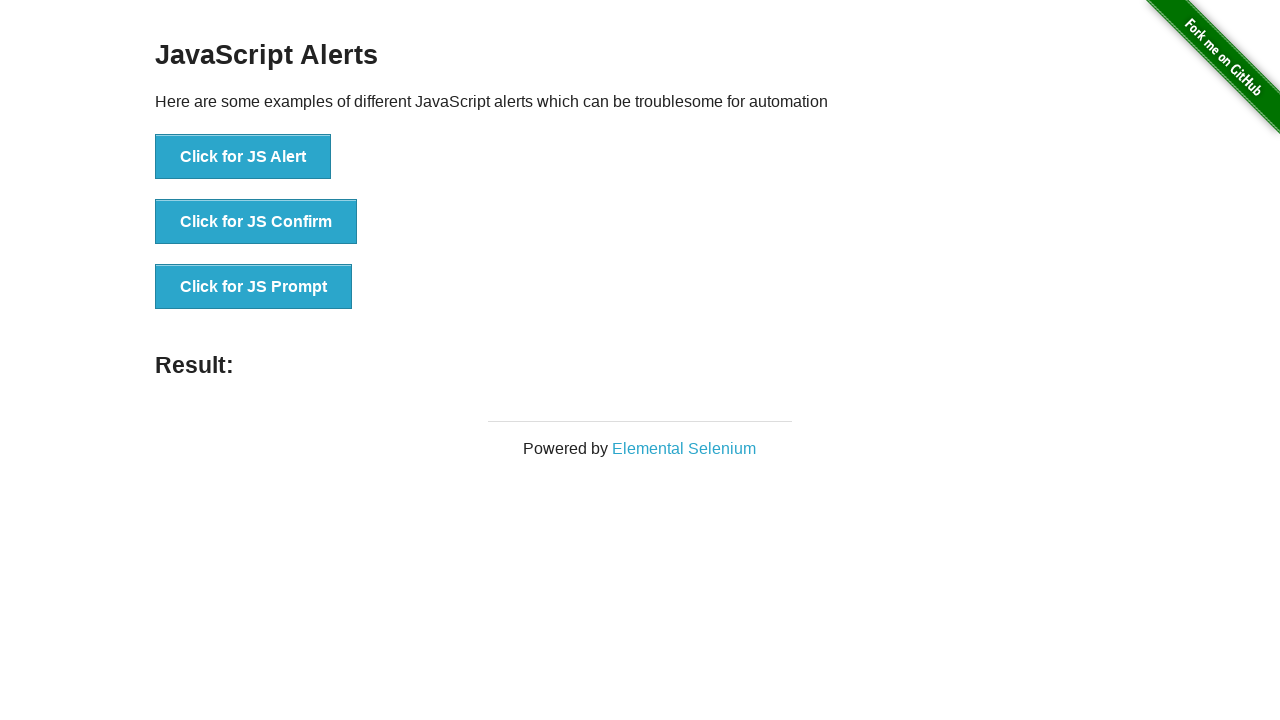

Clicked button to trigger JavaScript confirm dialog at (256, 222) on button[onclick='jsConfirm()']
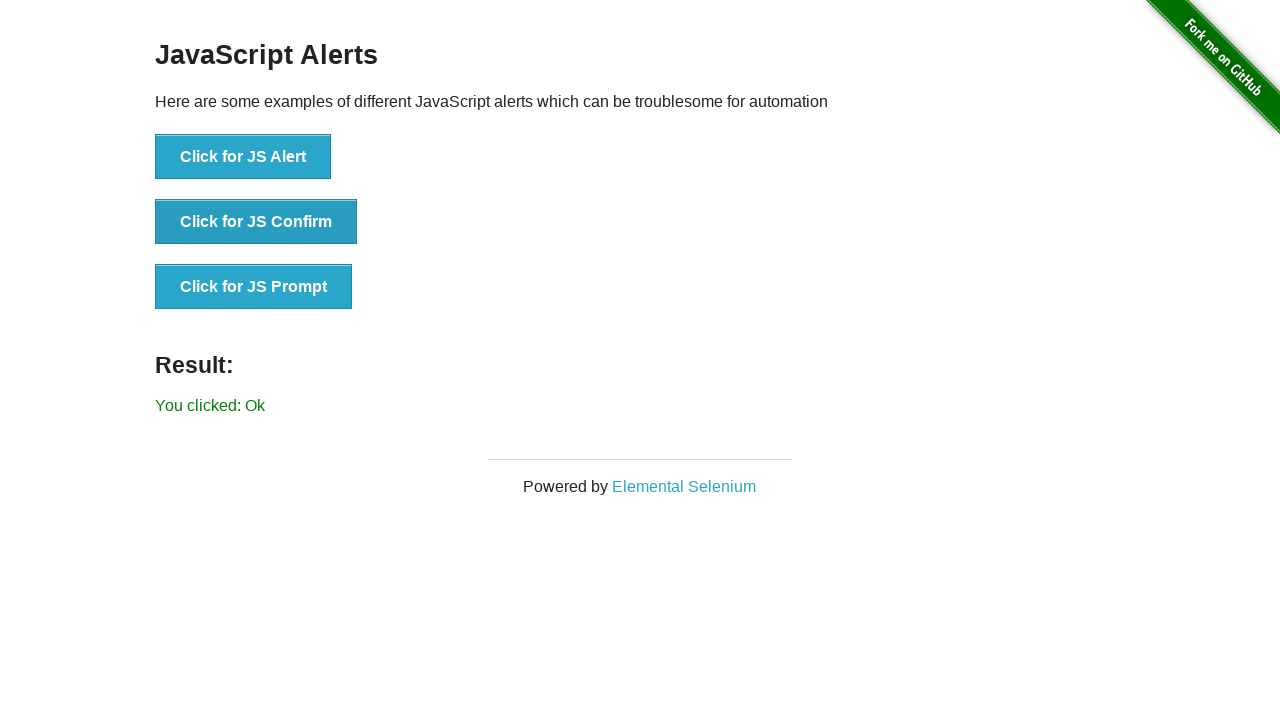

Result message element loaded after accepting confirm dialog
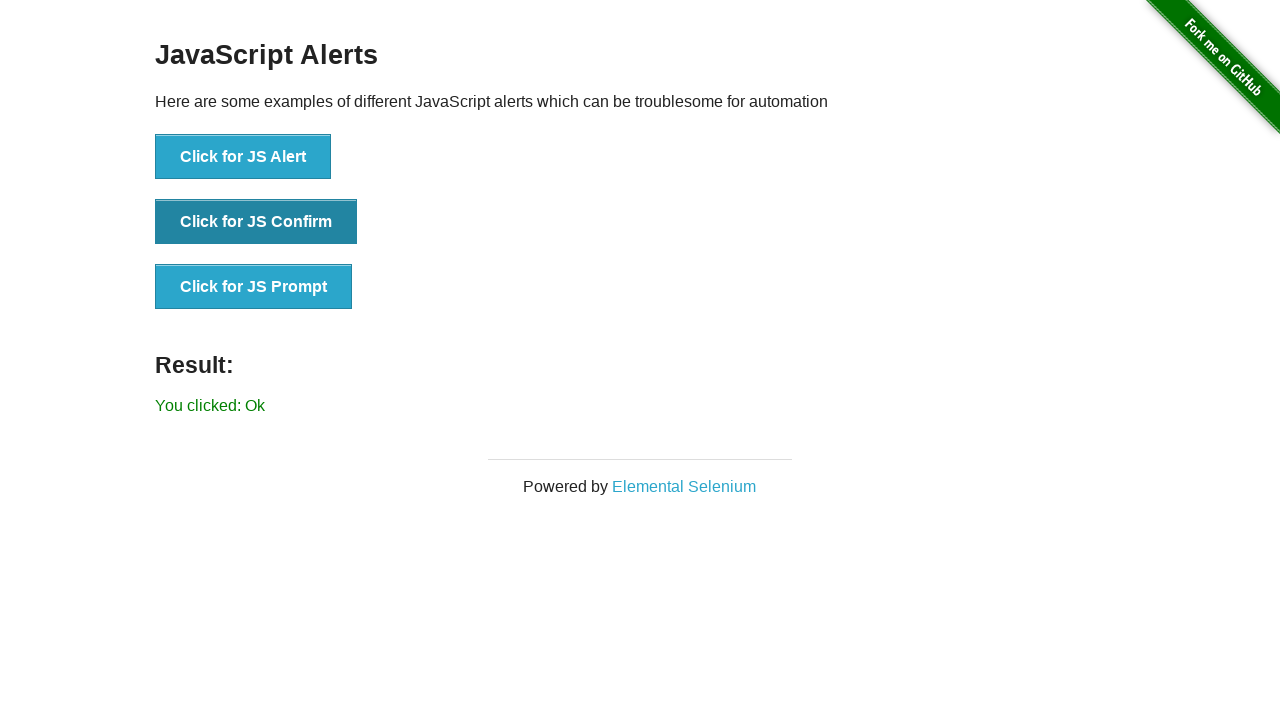

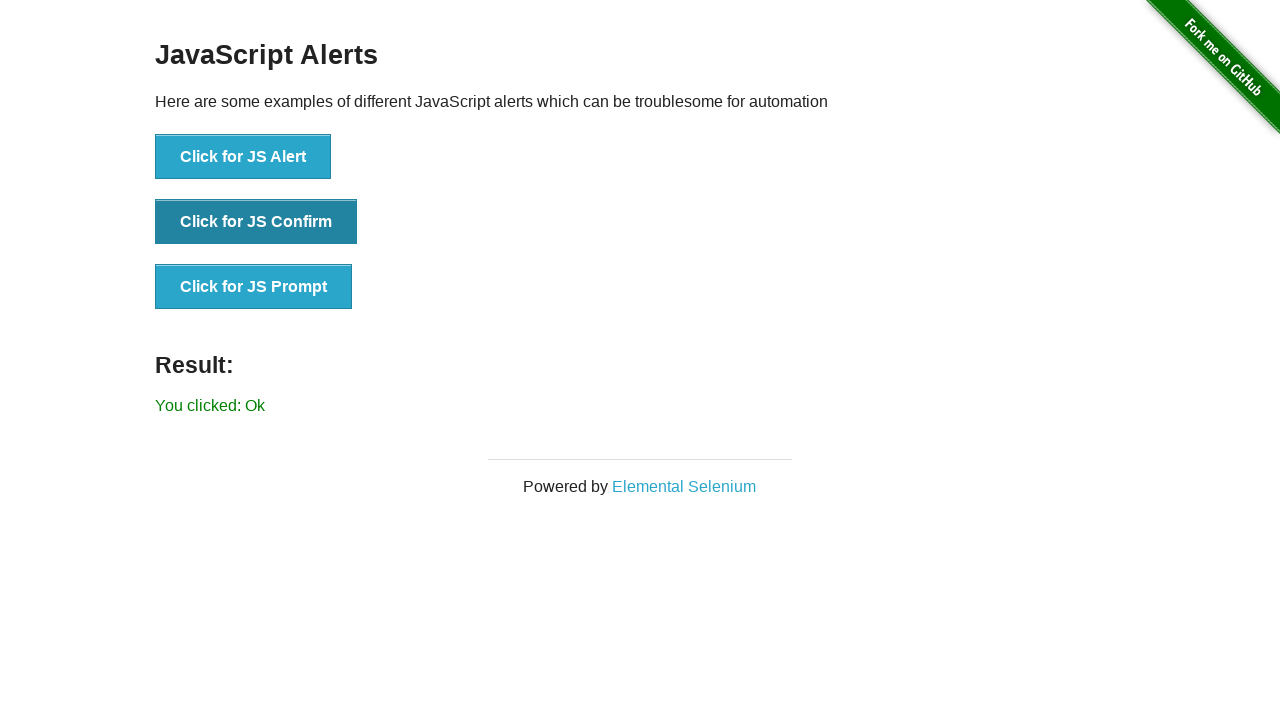